Tests clicking an adder button and waiting for a dynamically added red box element to appear

Starting URL: https://www.selenium.dev/selenium/web/dynamic.html

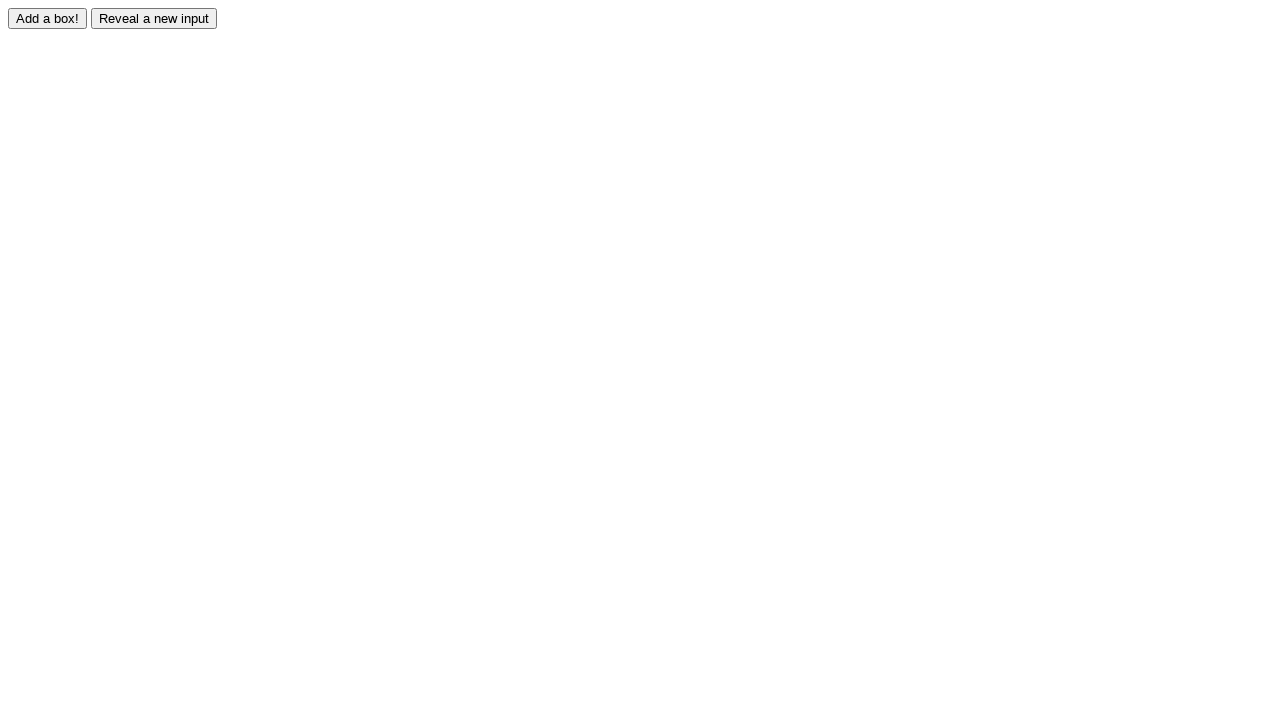

Navigated to dynamic element test page
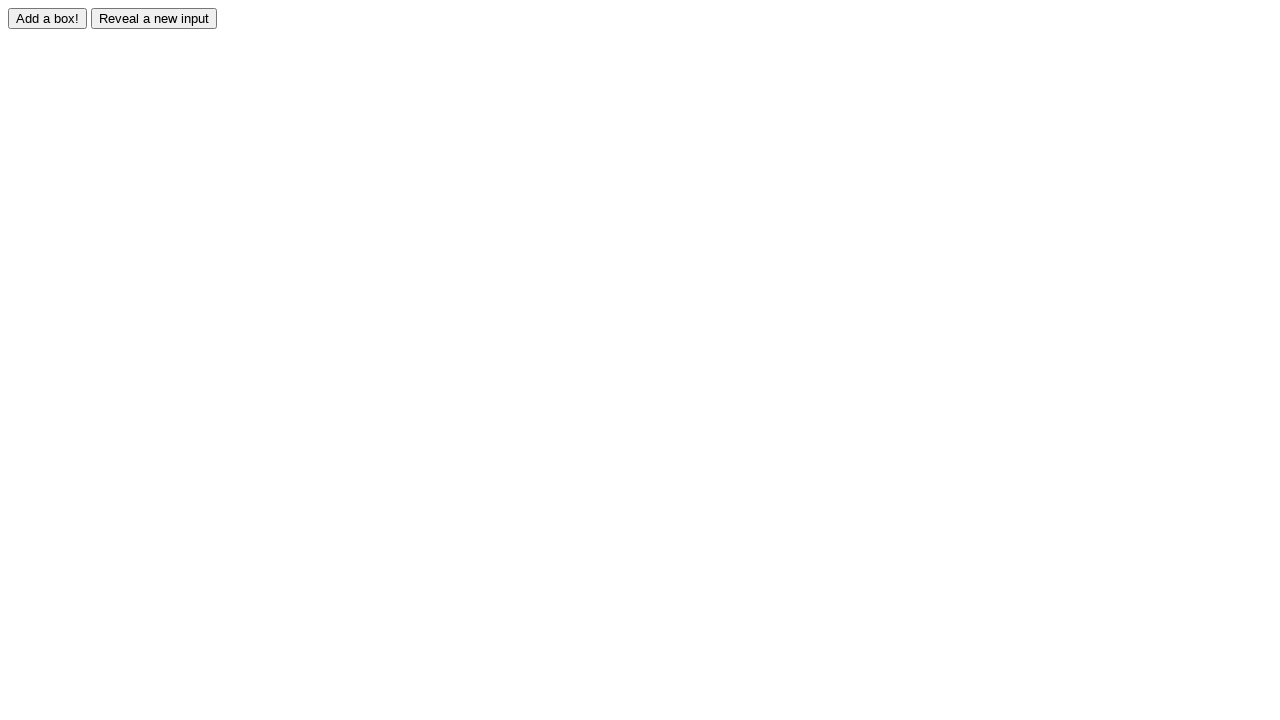

Clicked the adder button at (48, 18) on #adder
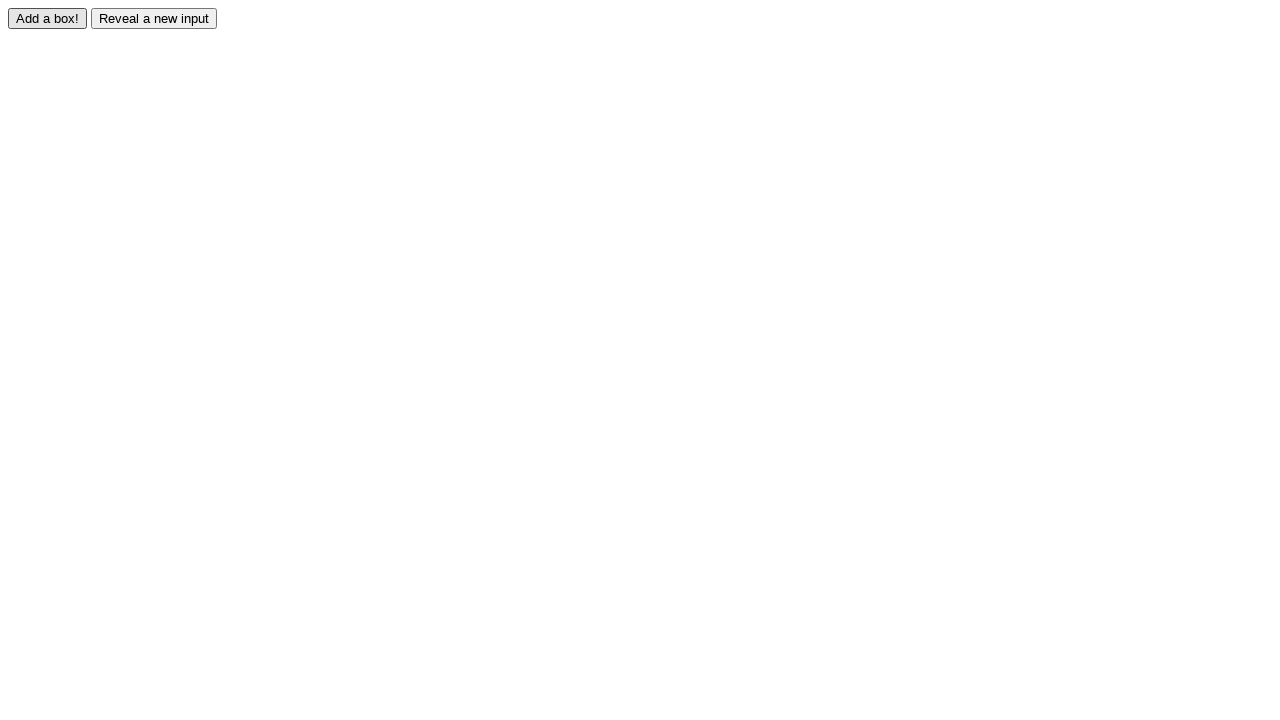

Waited for dynamically added red box element to appear
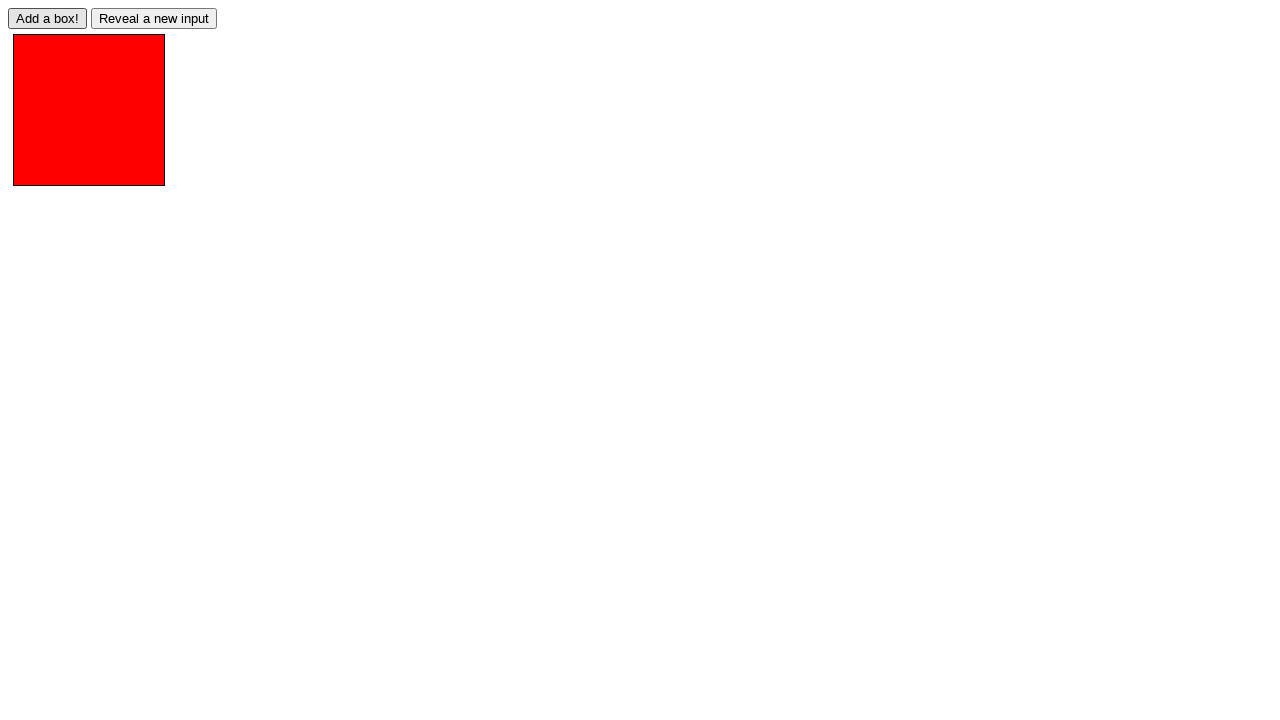

Located the red box element
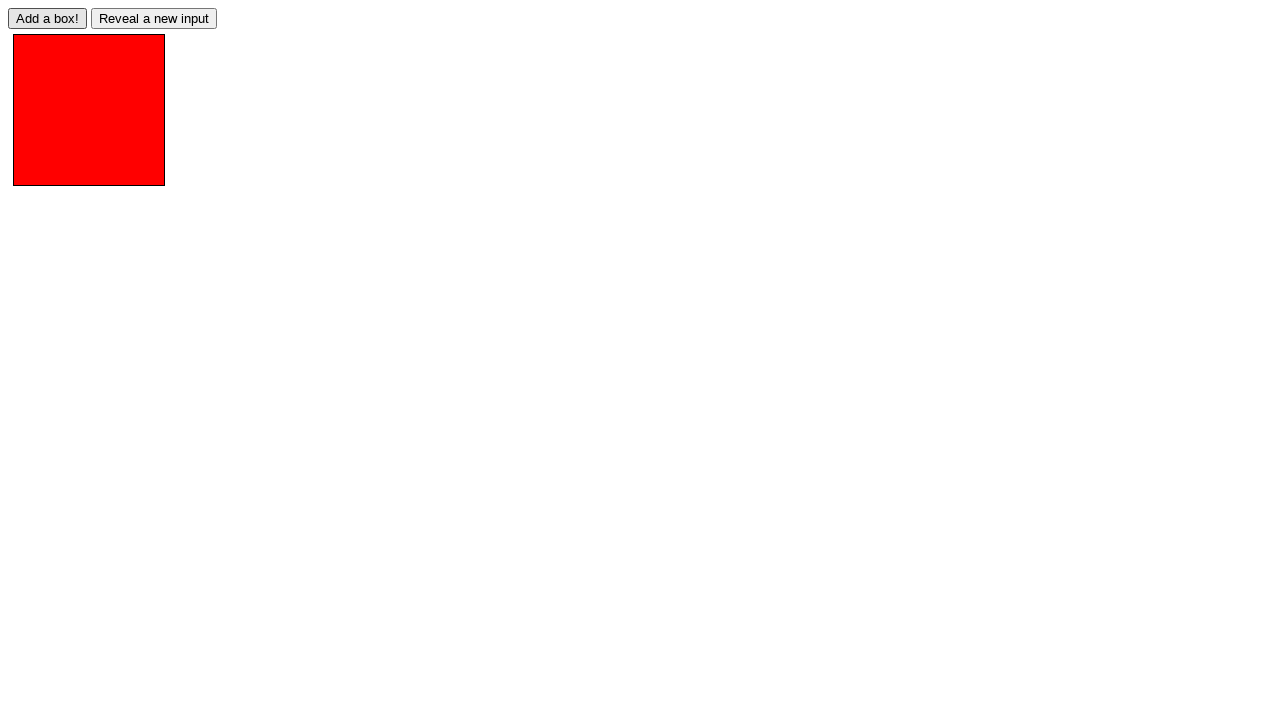

Verified that the box has the correct 'redbox' class attribute
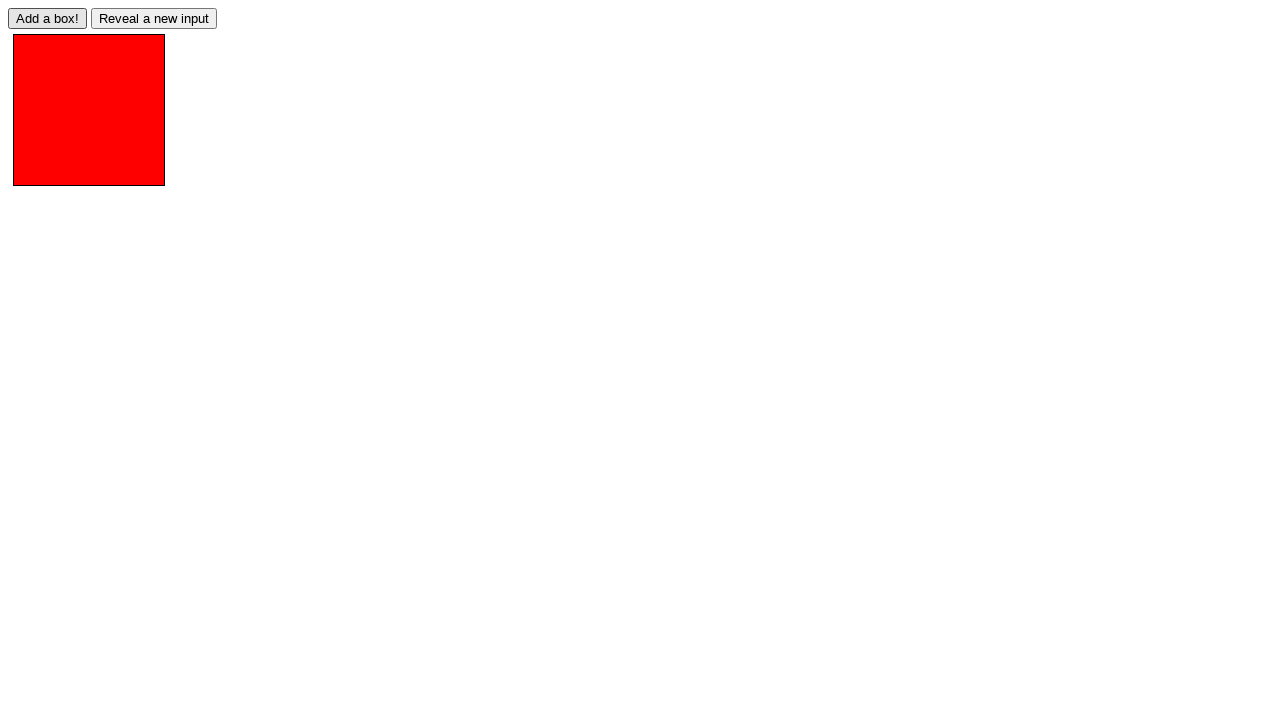

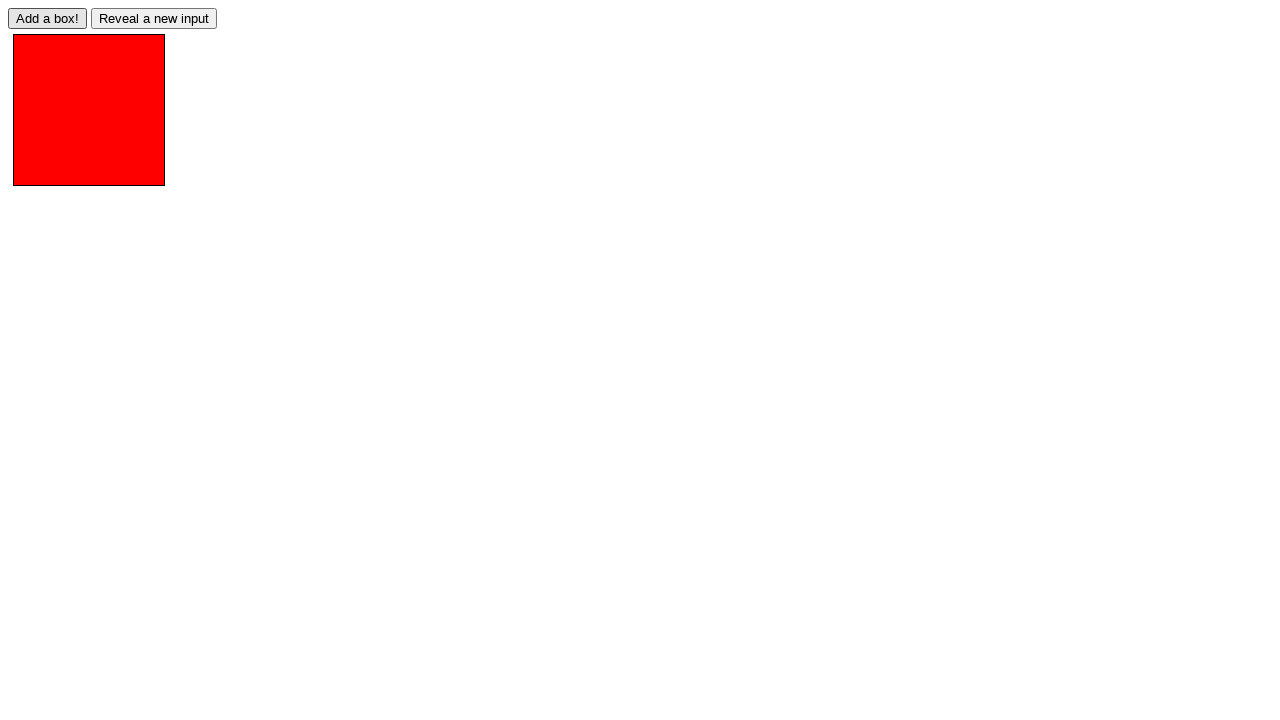